Tests popup window handling by clicking a link that opens a popup window, then closing the child popup while keeping the parent window open

Starting URL: http://omayo.blogspot.com/

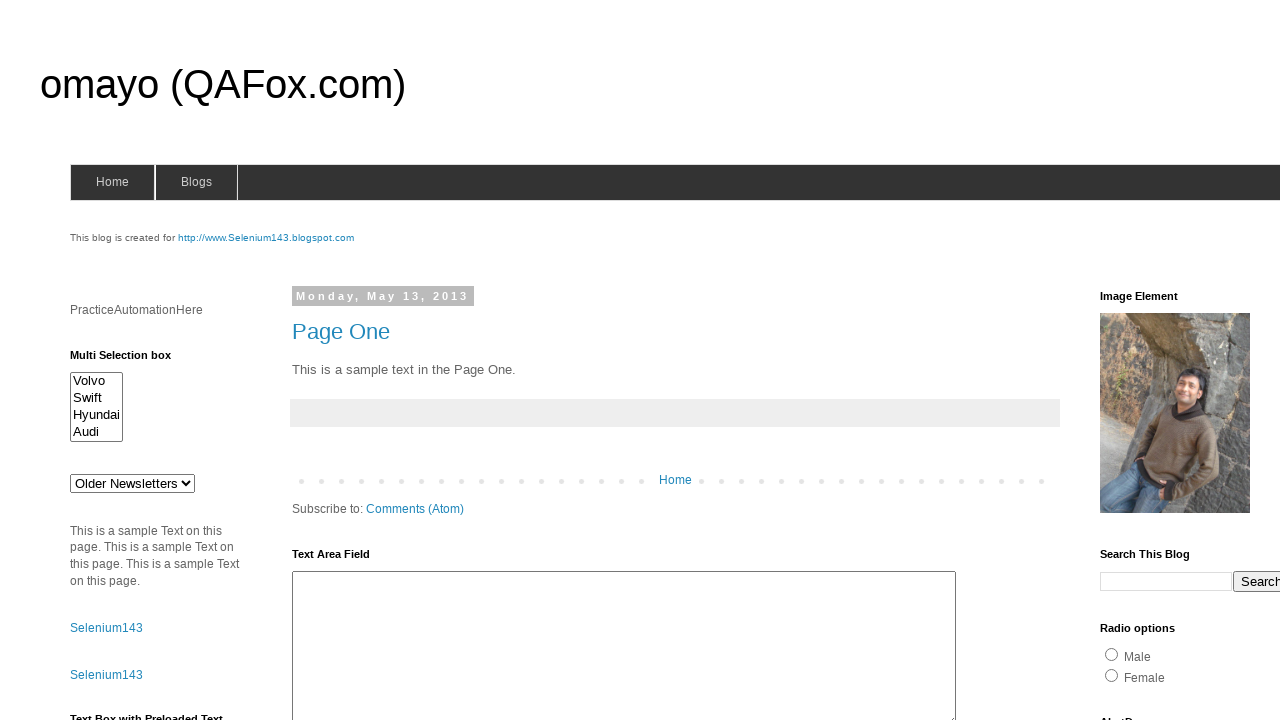

Clicked link to open popup window at (132, 360) on xpath=//a[.='Open a popup window']
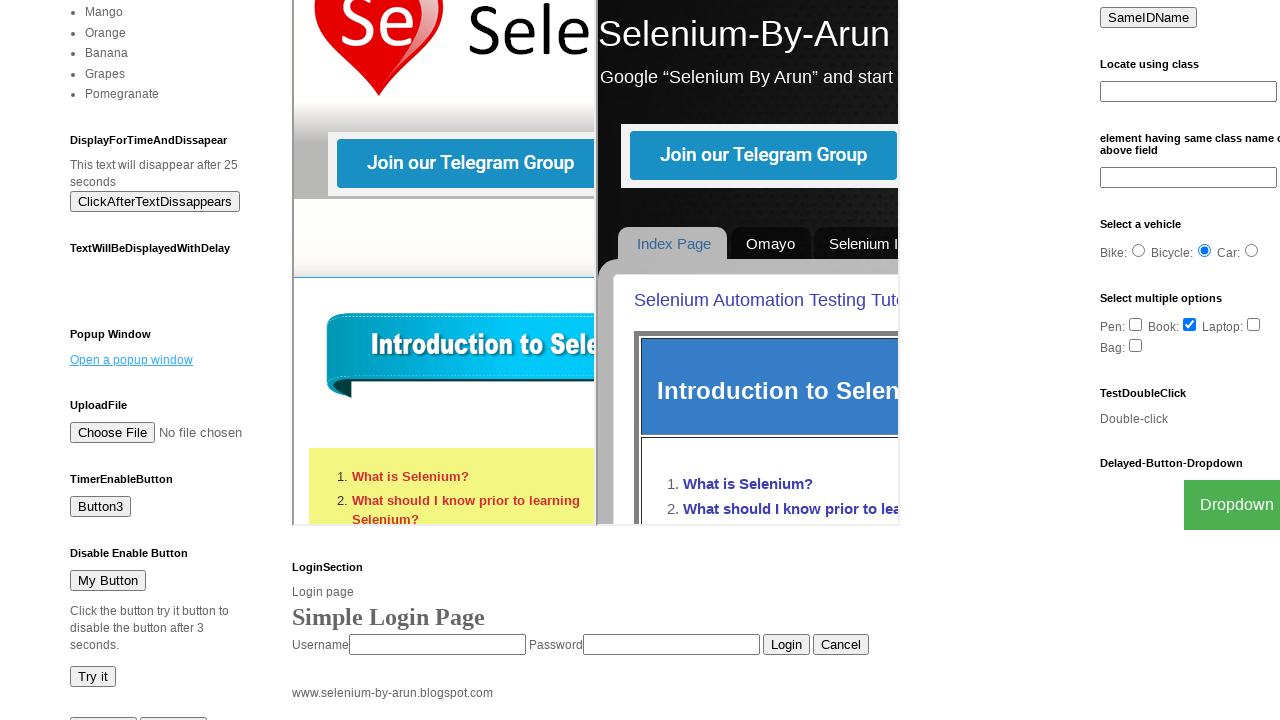

Captured new popup page reference
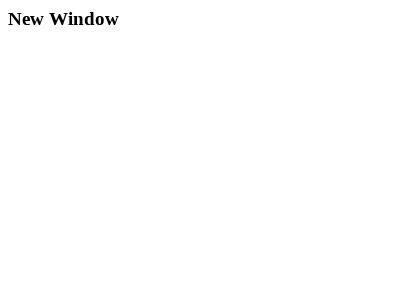

Popup window finished loading
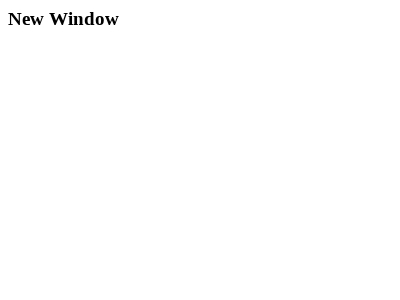

Closed the child popup window
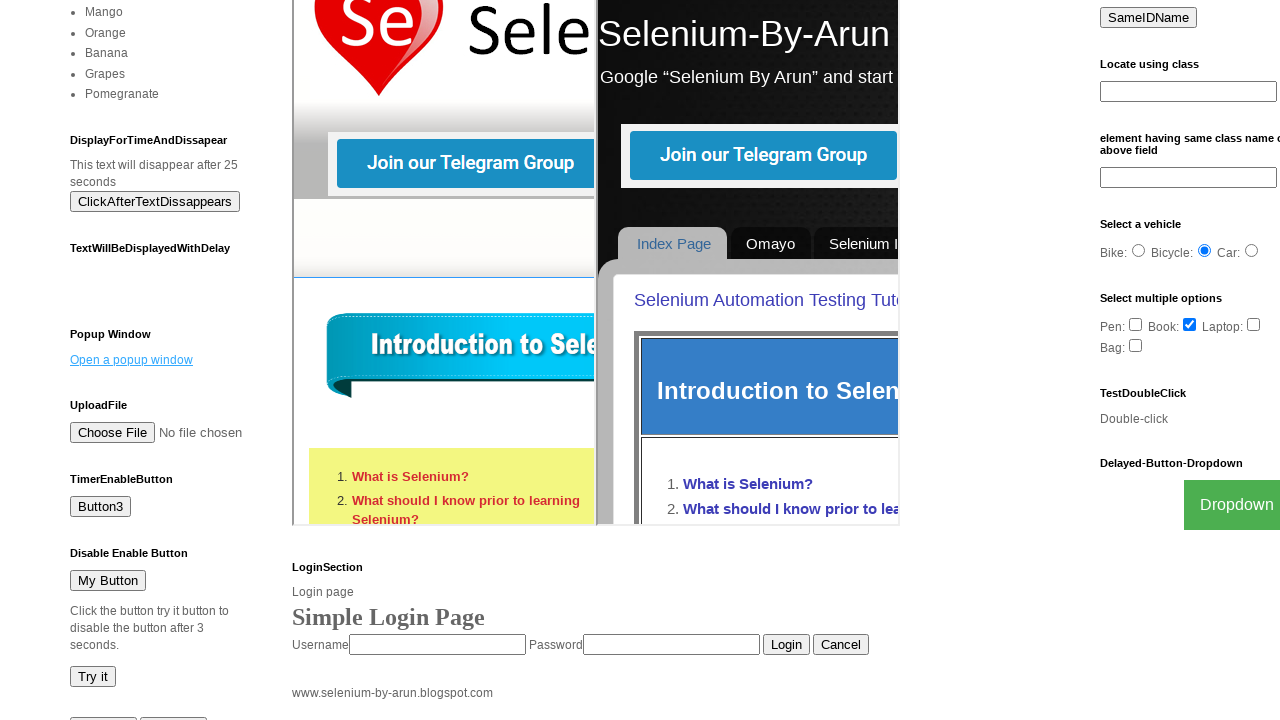

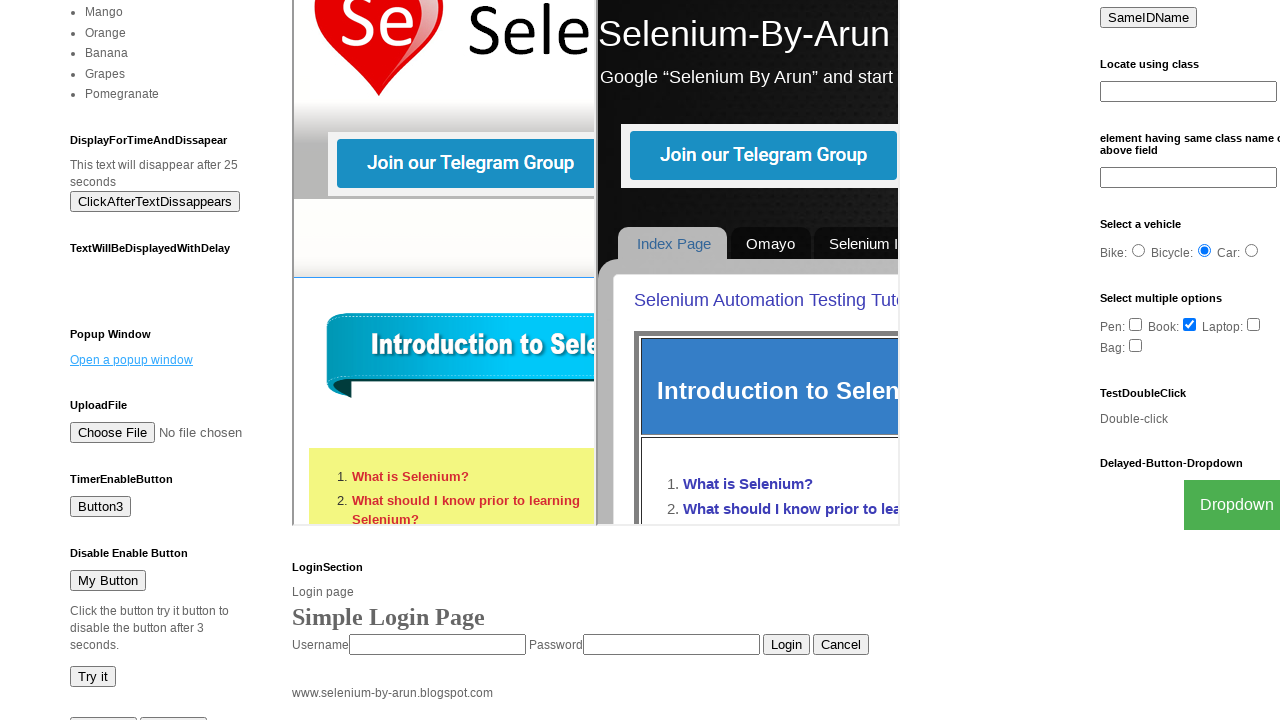